Solves a mathematical challenge by extracting a value from an image attribute, calculating the result, filling the answer, and selecting checkboxes and radio buttons before submitting the form

Starting URL: http://suninjuly.github.io/get_attribute.html

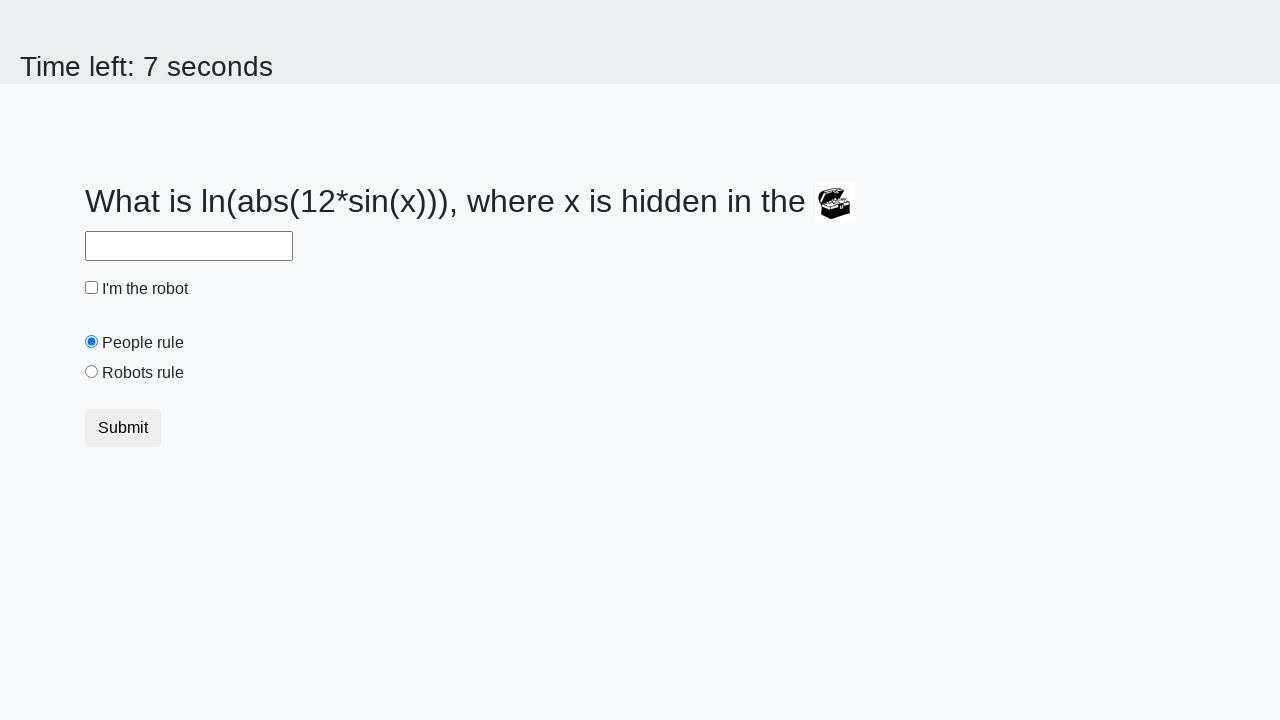

Located the treasure chest image
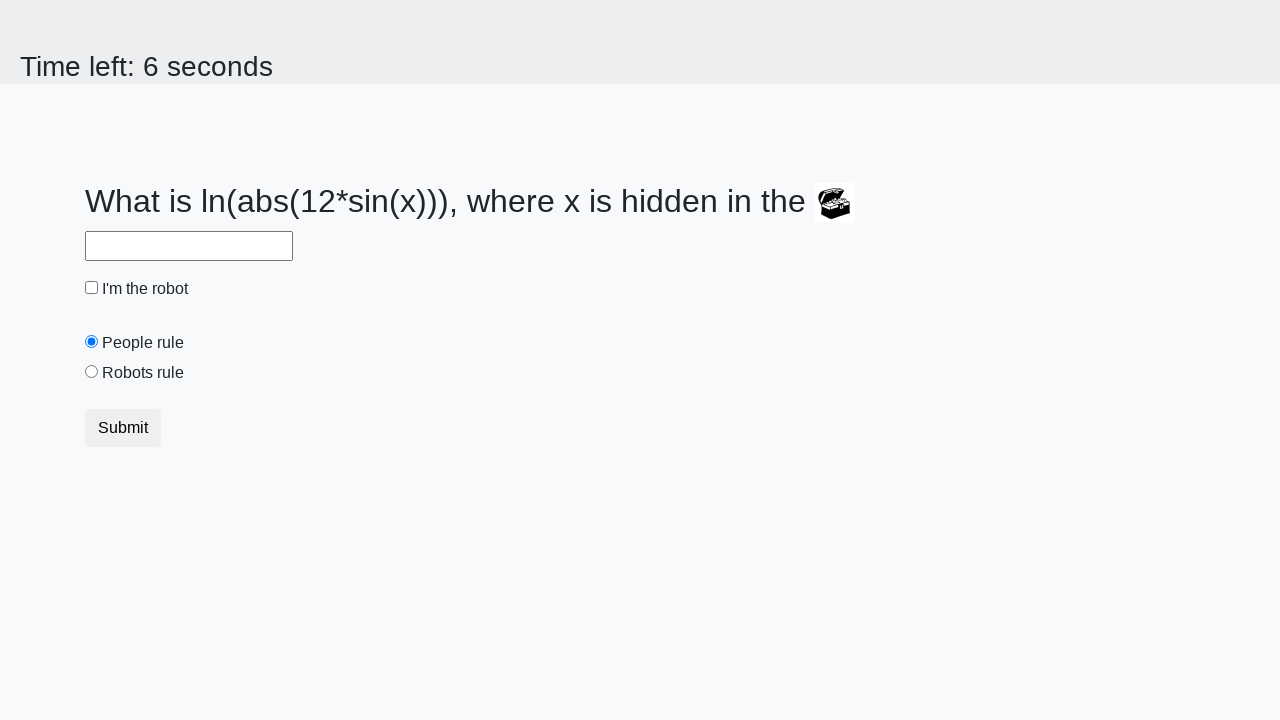

Extracted valuex attribute from image
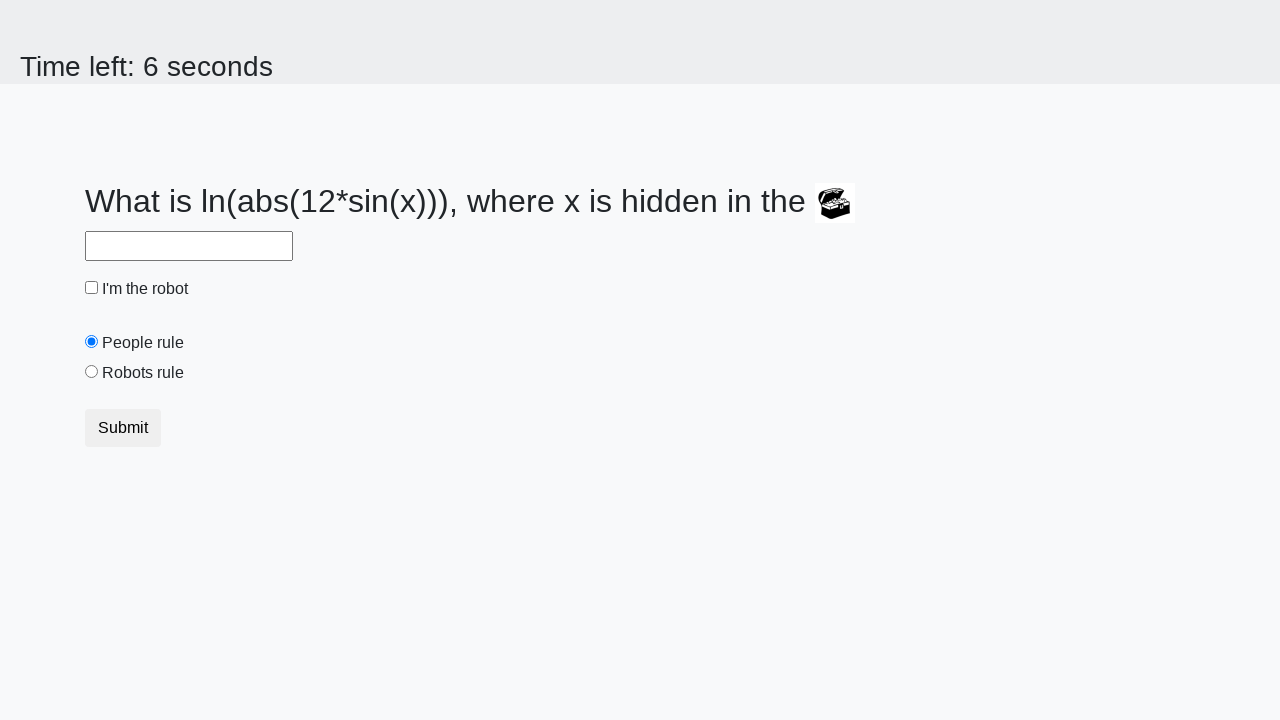

Calculated mathematical result: -0.04534861137867988
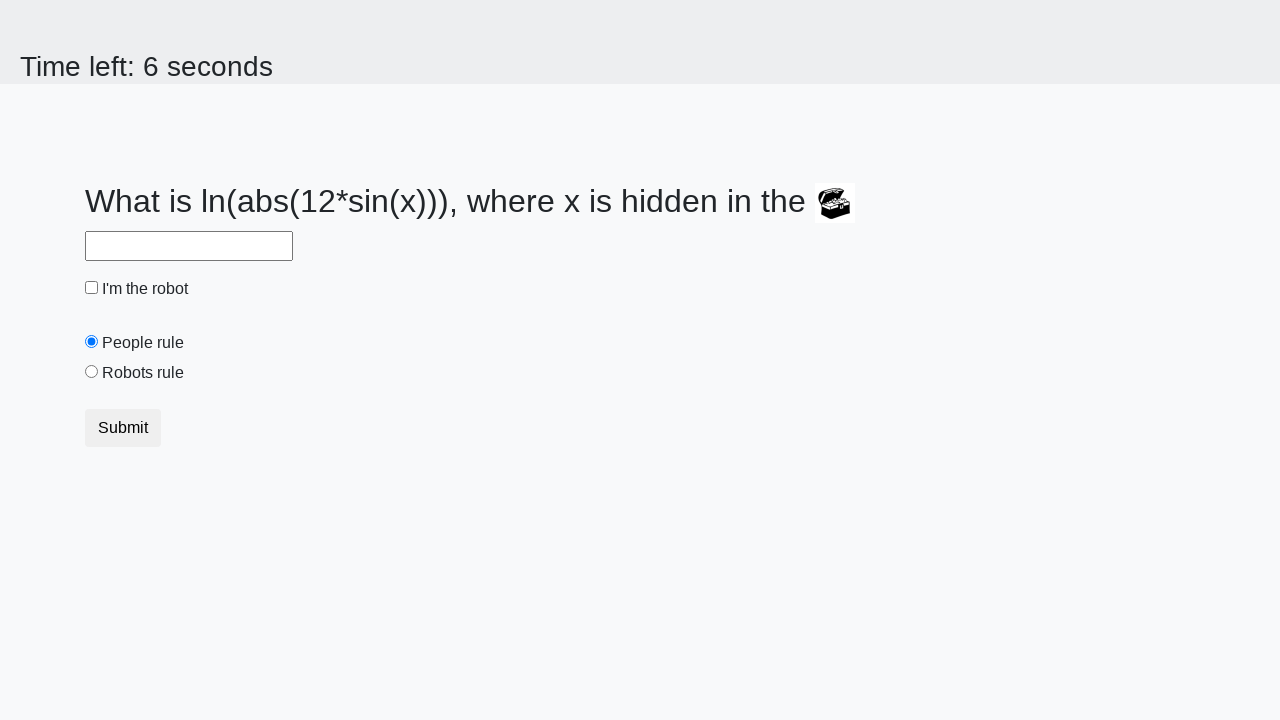

Filled answer field with calculated value on div.form-group input
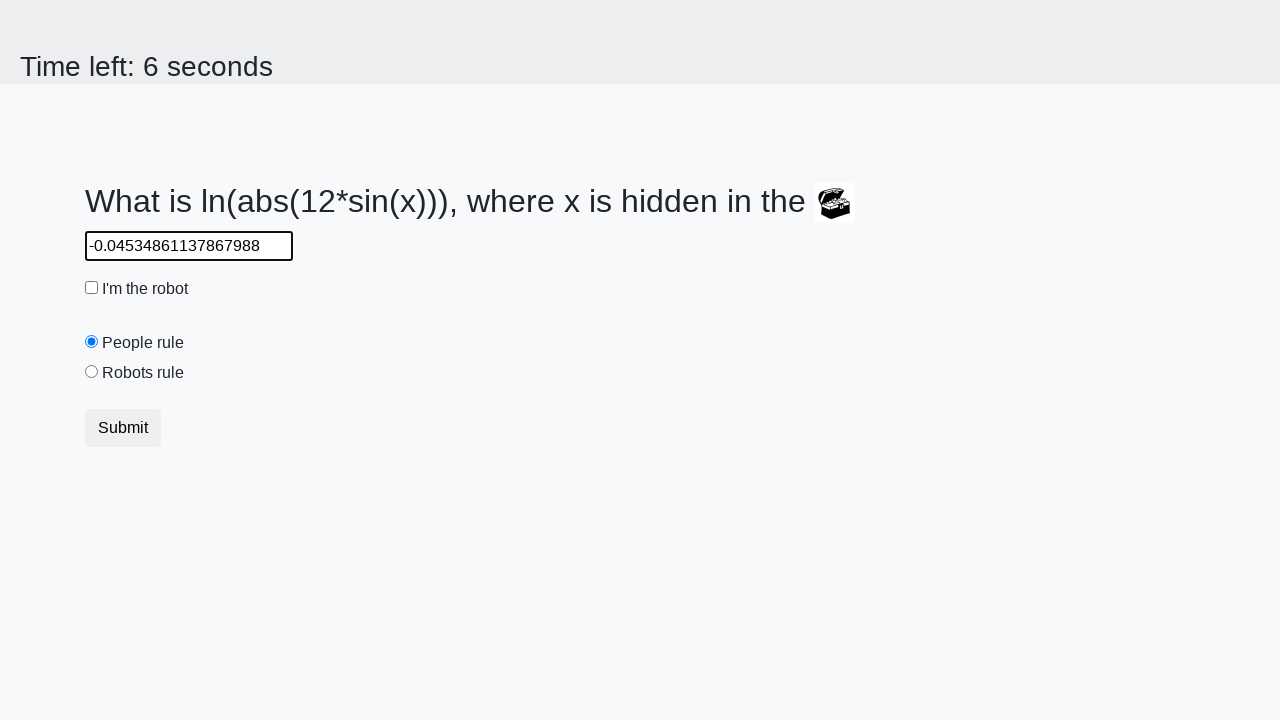

Checked the 'I'm the robot' checkbox at (92, 288) on div.form-group input.check-input[type='checkbox']
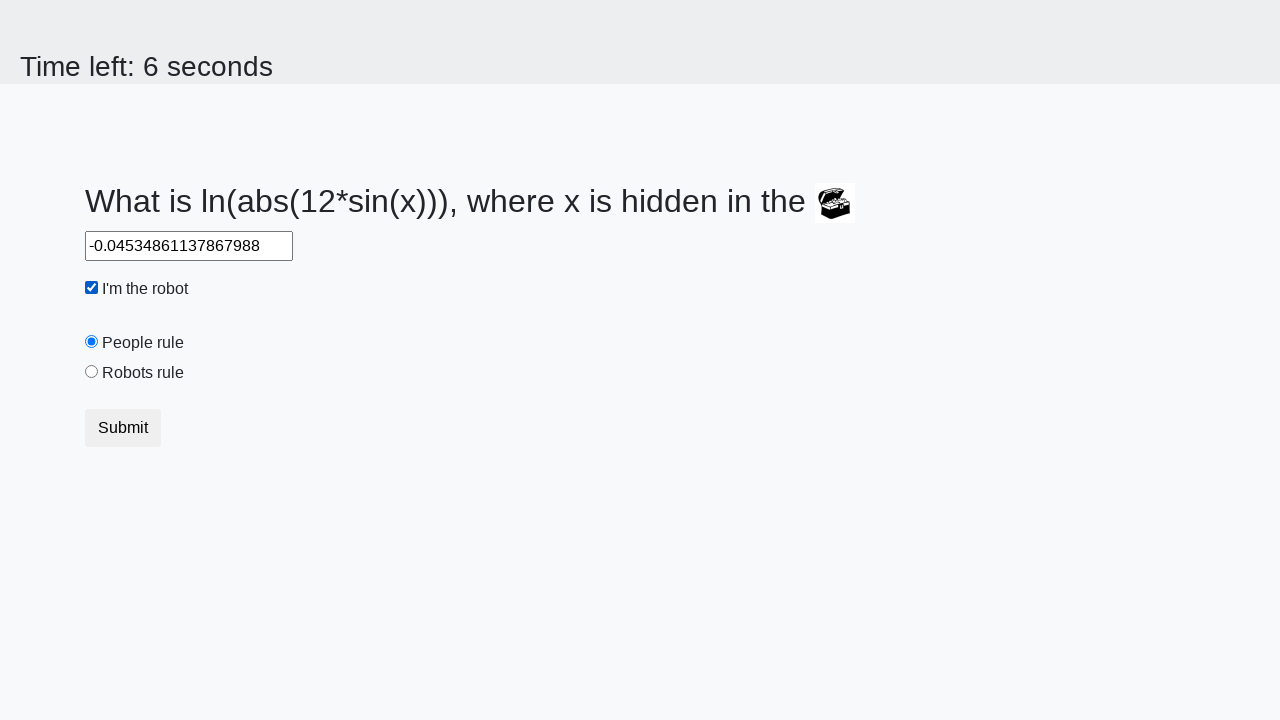

Selected 'Robots rule!' radio button at (92, 372) on #robotsRule
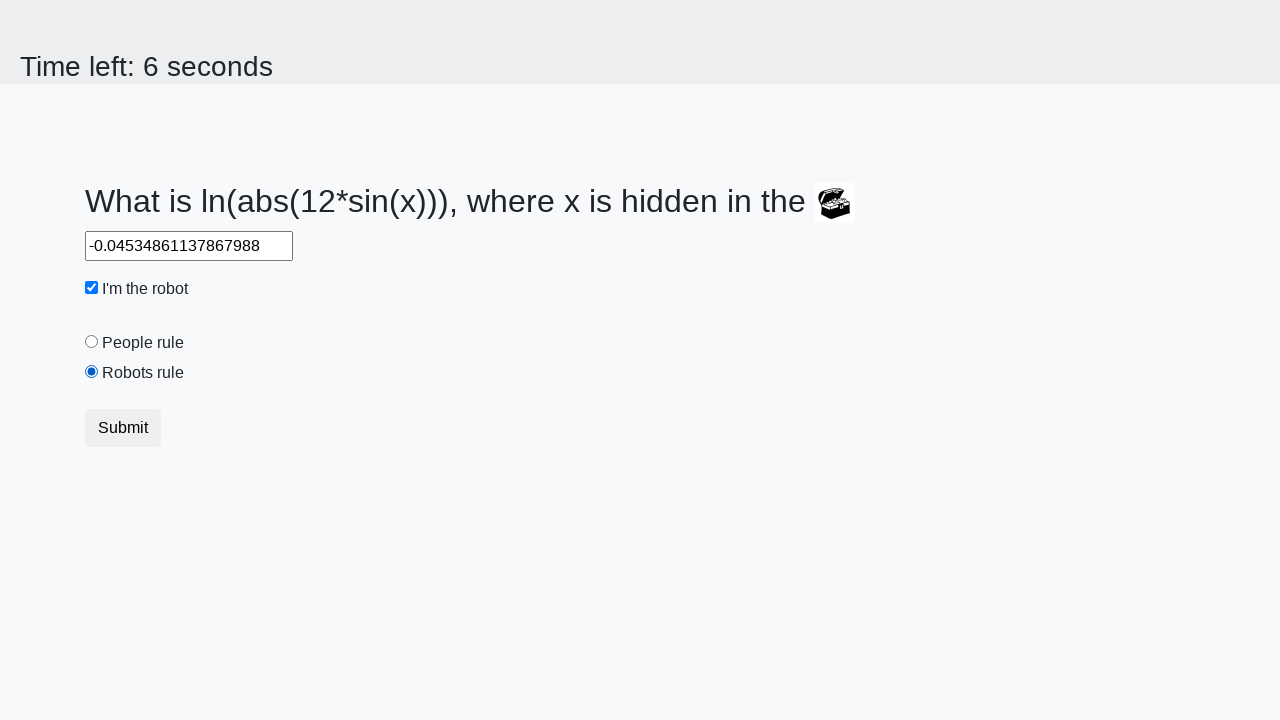

Clicked submit button at (123, 428) on button.btn.btn-default
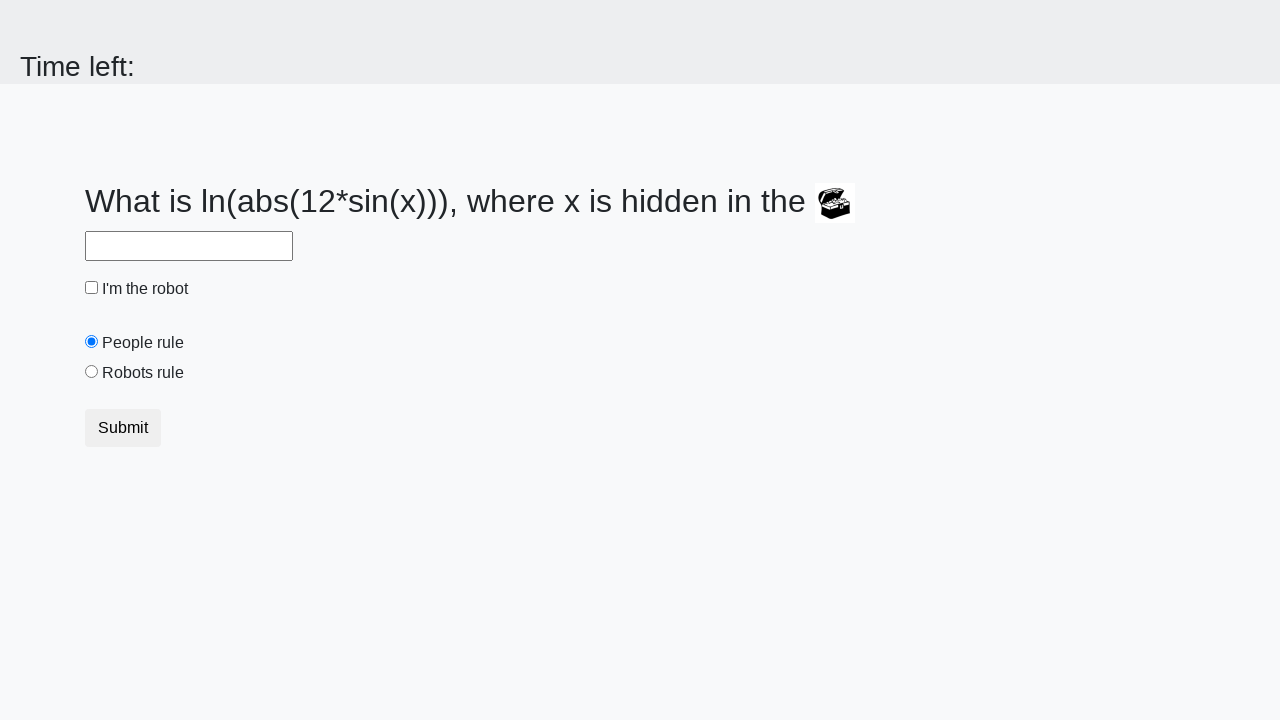

Waited for result page to load
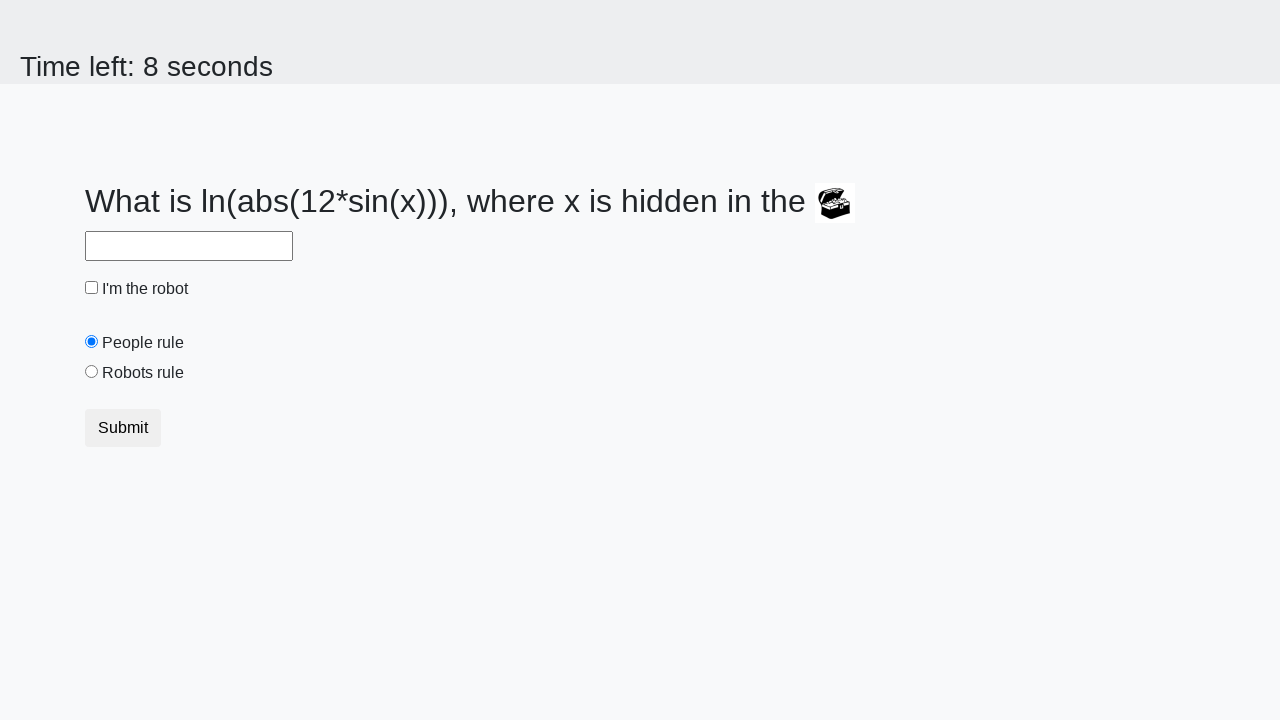

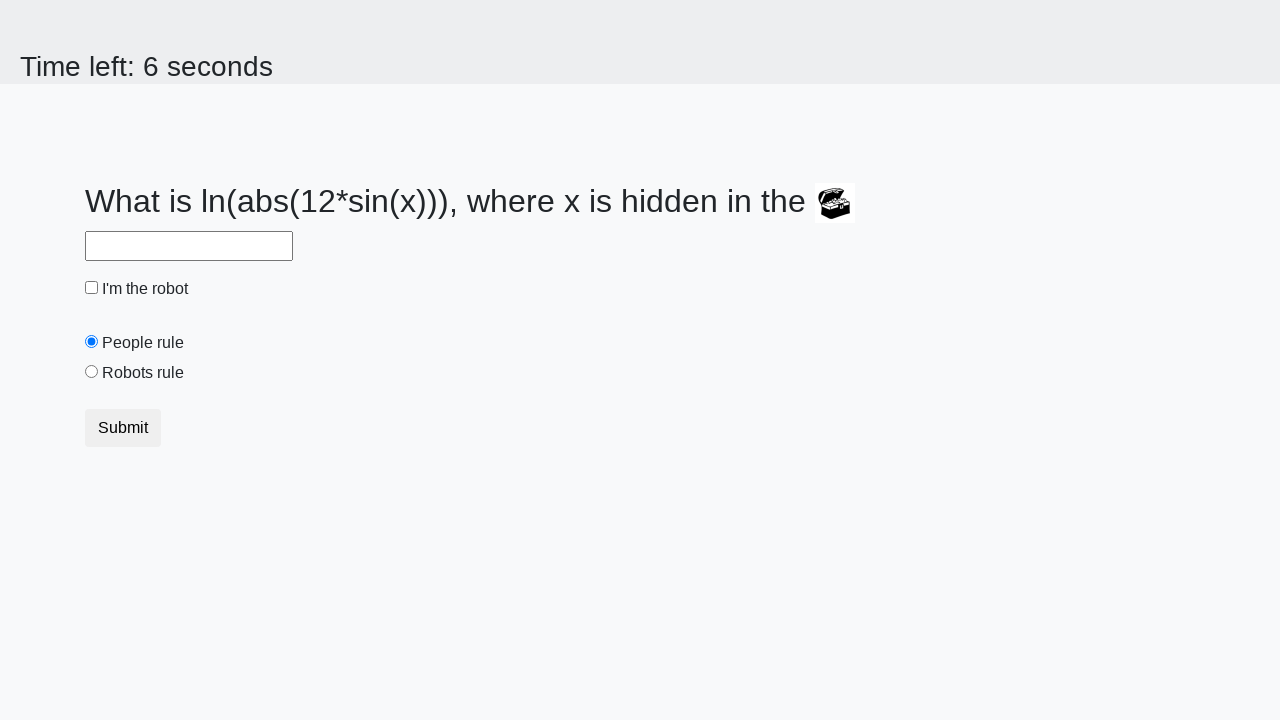